Tests form interaction by filling multiple input fields on a public form testing website, demonstrating element selection by tag name and index-based access to multiple elements

Starting URL: https://formy-project.herokuapp.com/form

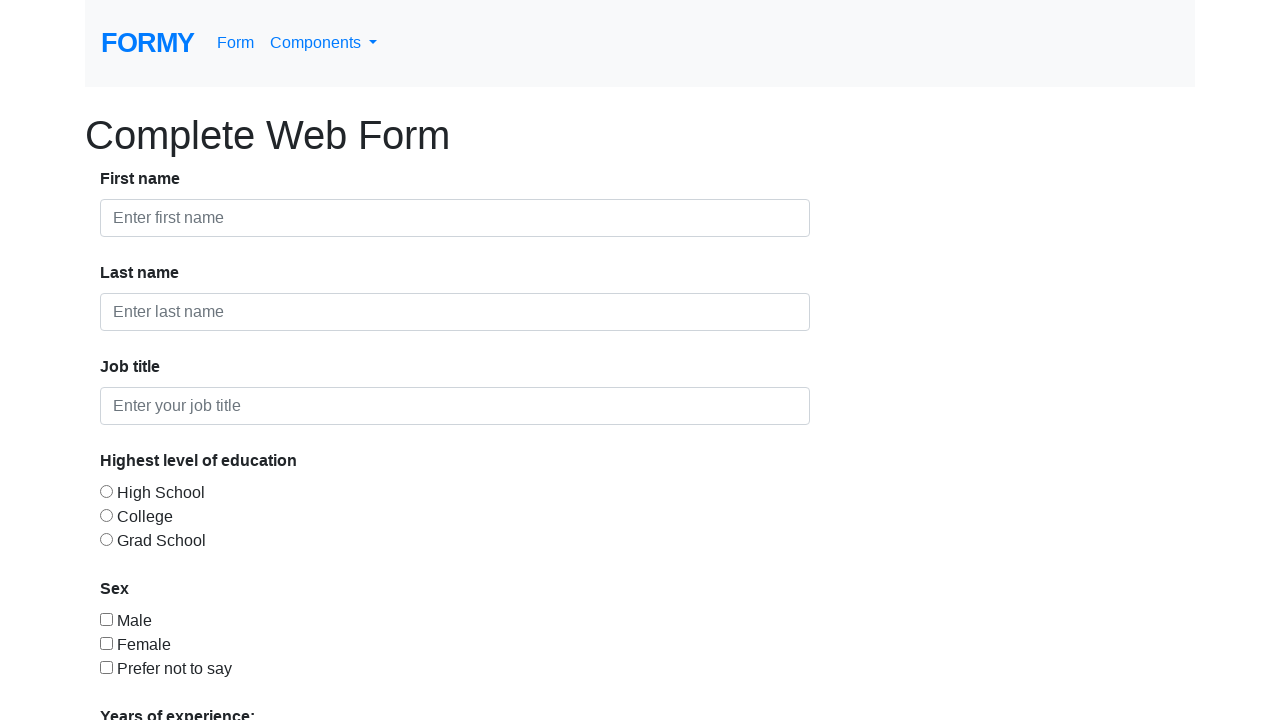

Filled first input field with 'Test' (First name) on input >> nth=0
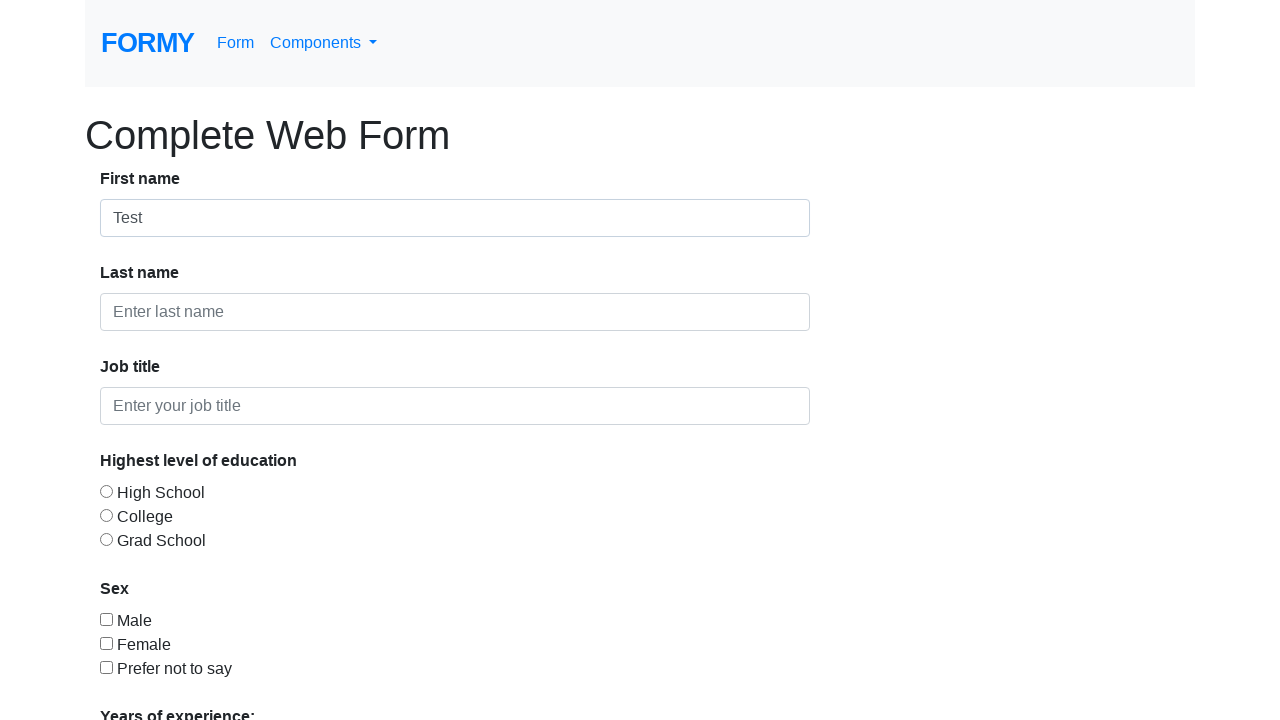

Waited 1000ms to observe first name input
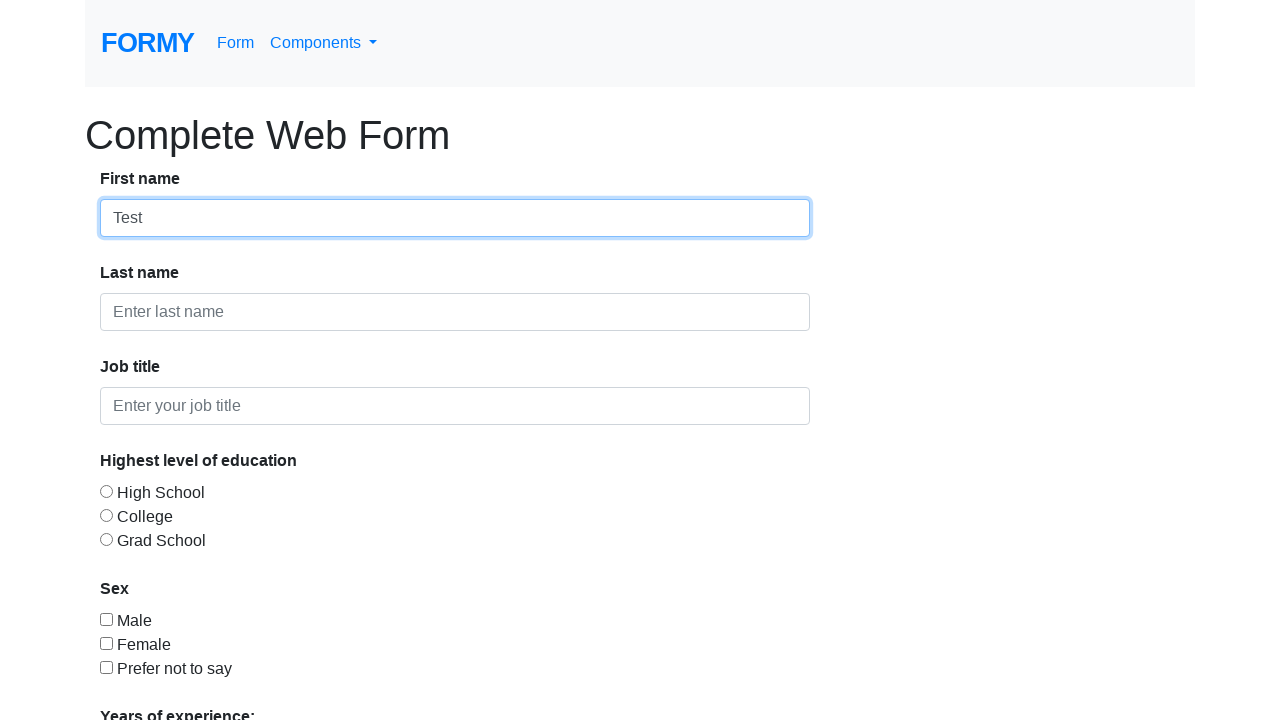

Filled second input field with 'Test1' (Last name) on input >> nth=1
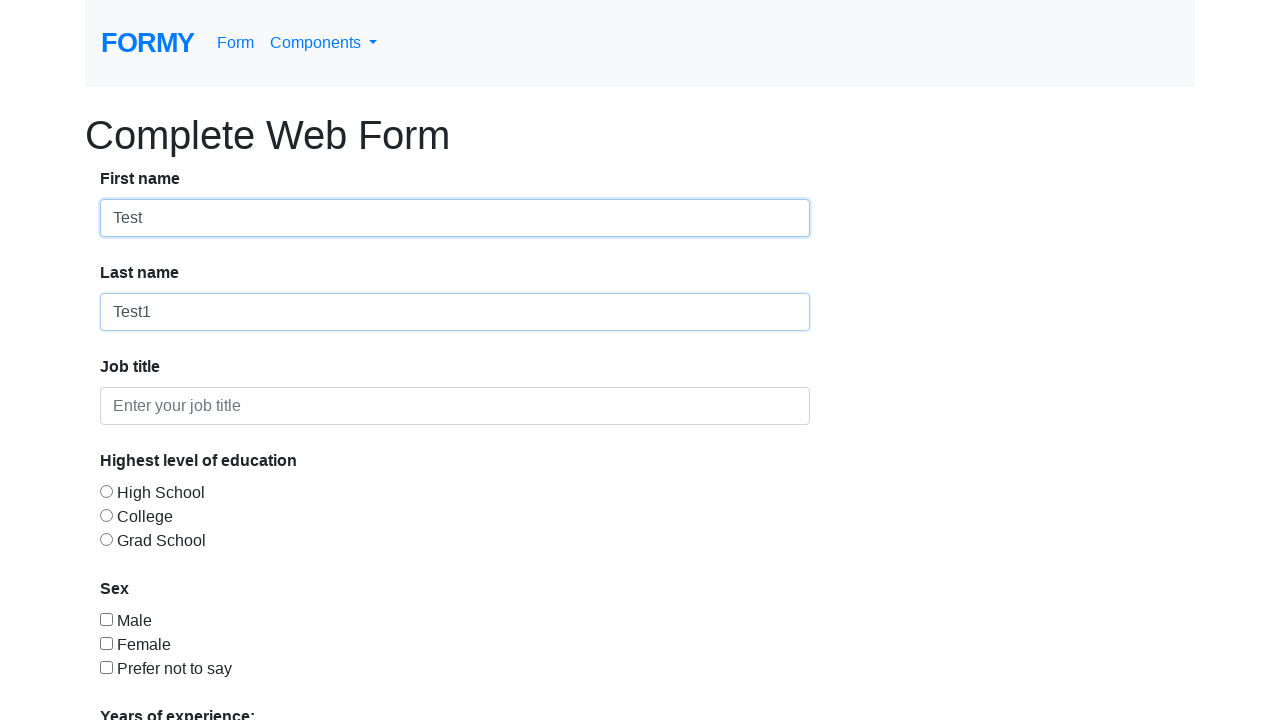

Waited 1000ms to observe last name input
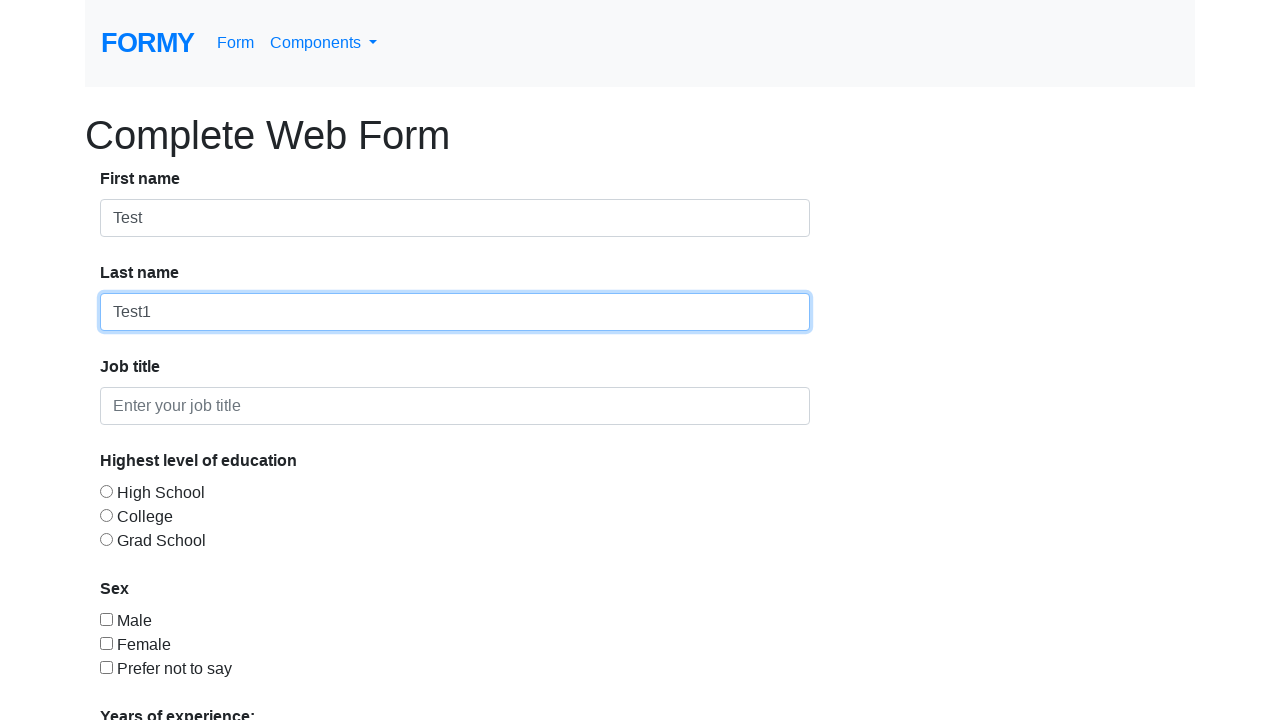

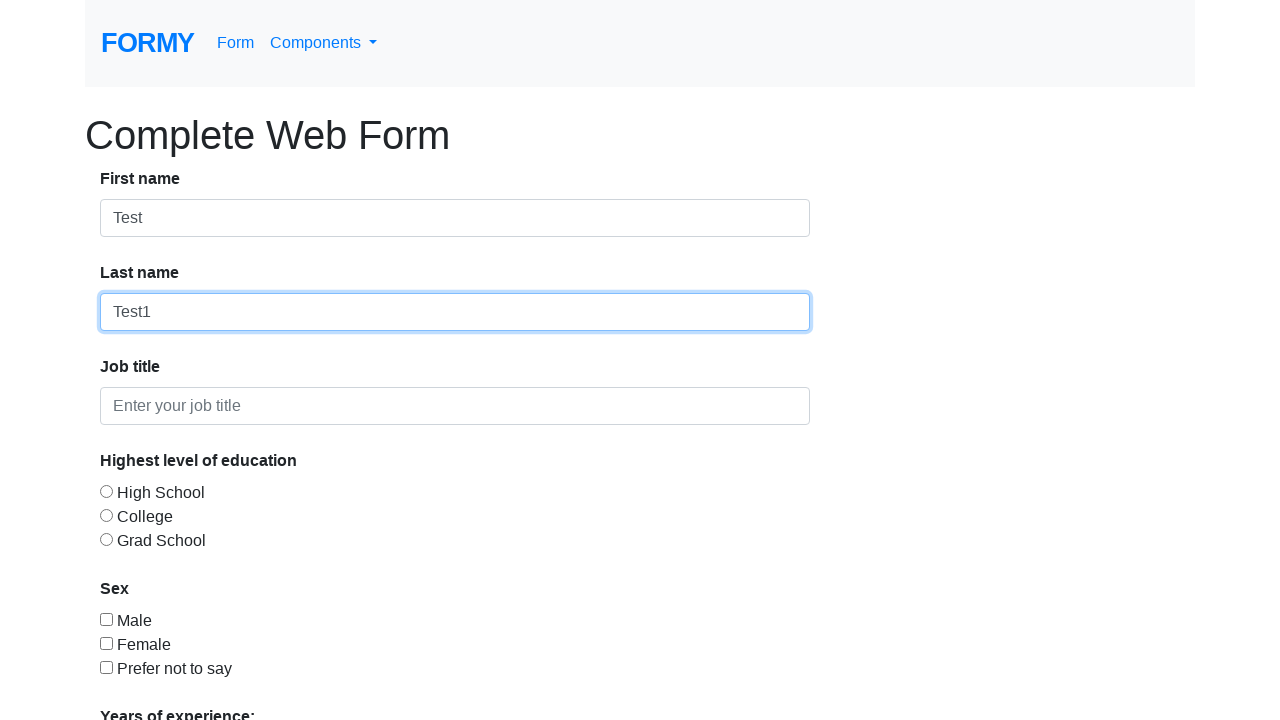